Tests that the complete all checkbox updates its state when individual items are completed or cleared

Starting URL: https://demo.playwright.dev/todomvc

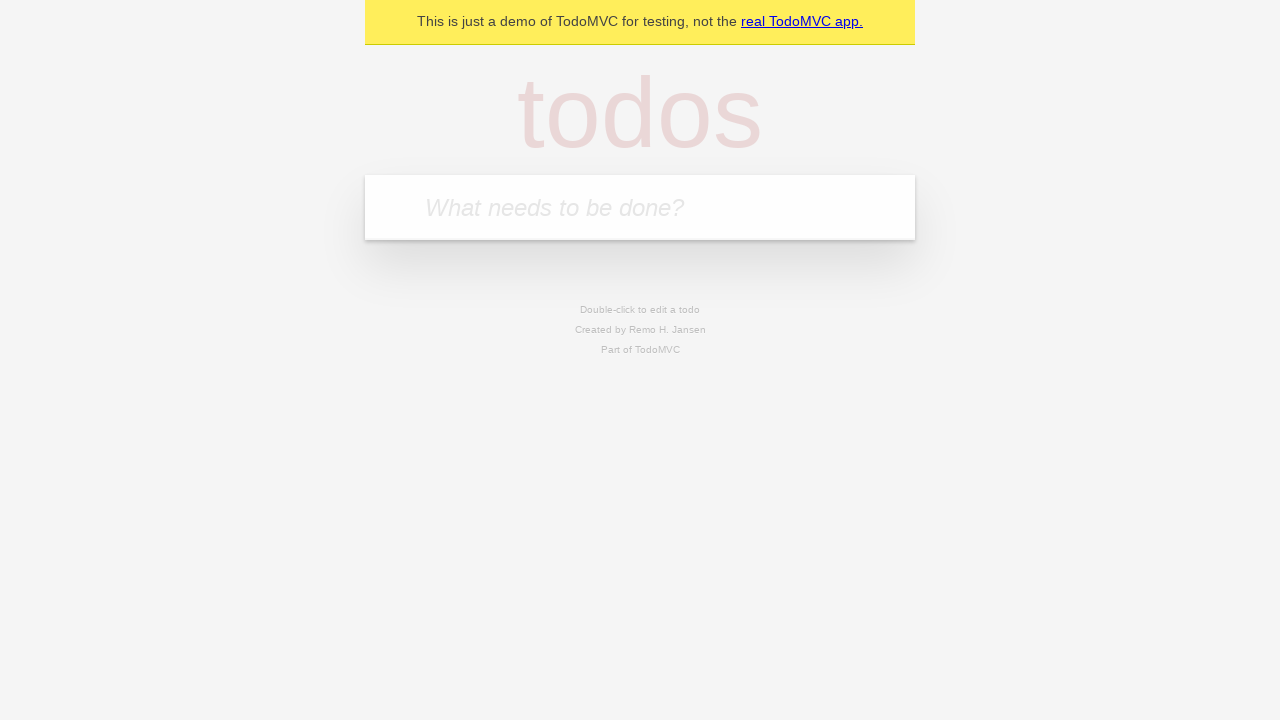

Filled first todo input with 'buy some cheese' on internal:attr=[placeholder="What needs to be done?"i]
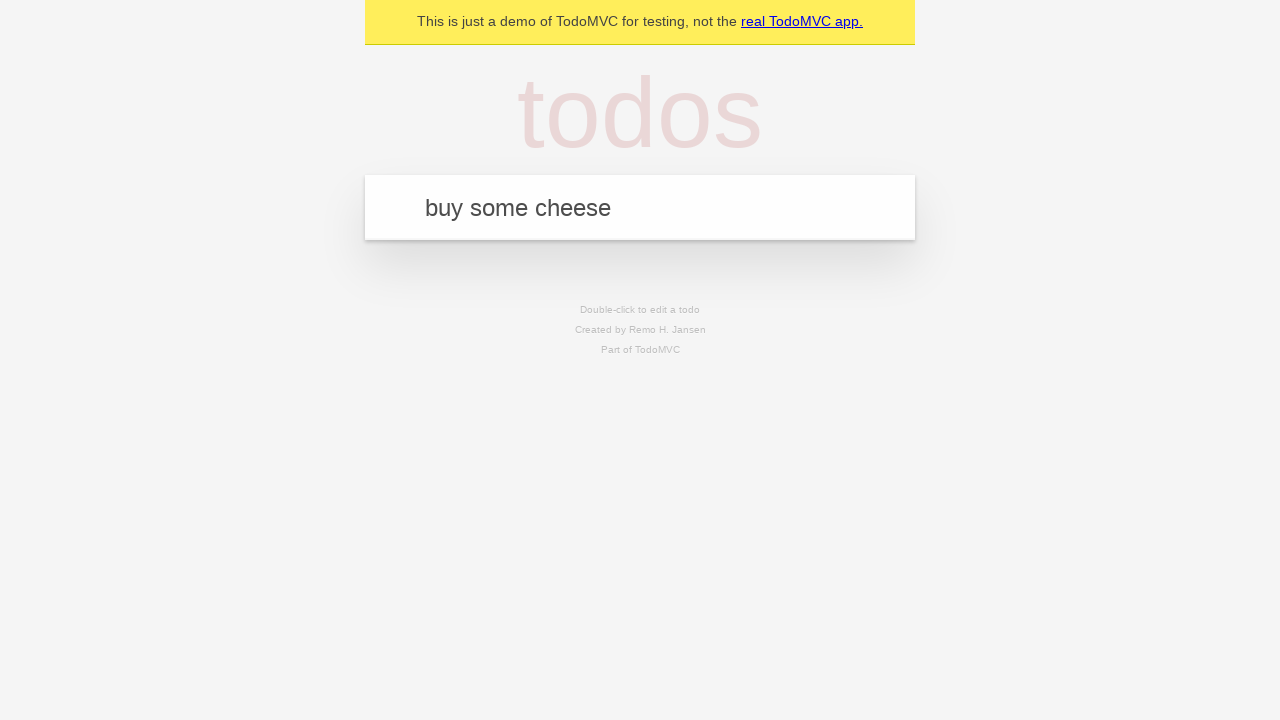

Pressed Enter to create first todo on internal:attr=[placeholder="What needs to be done?"i]
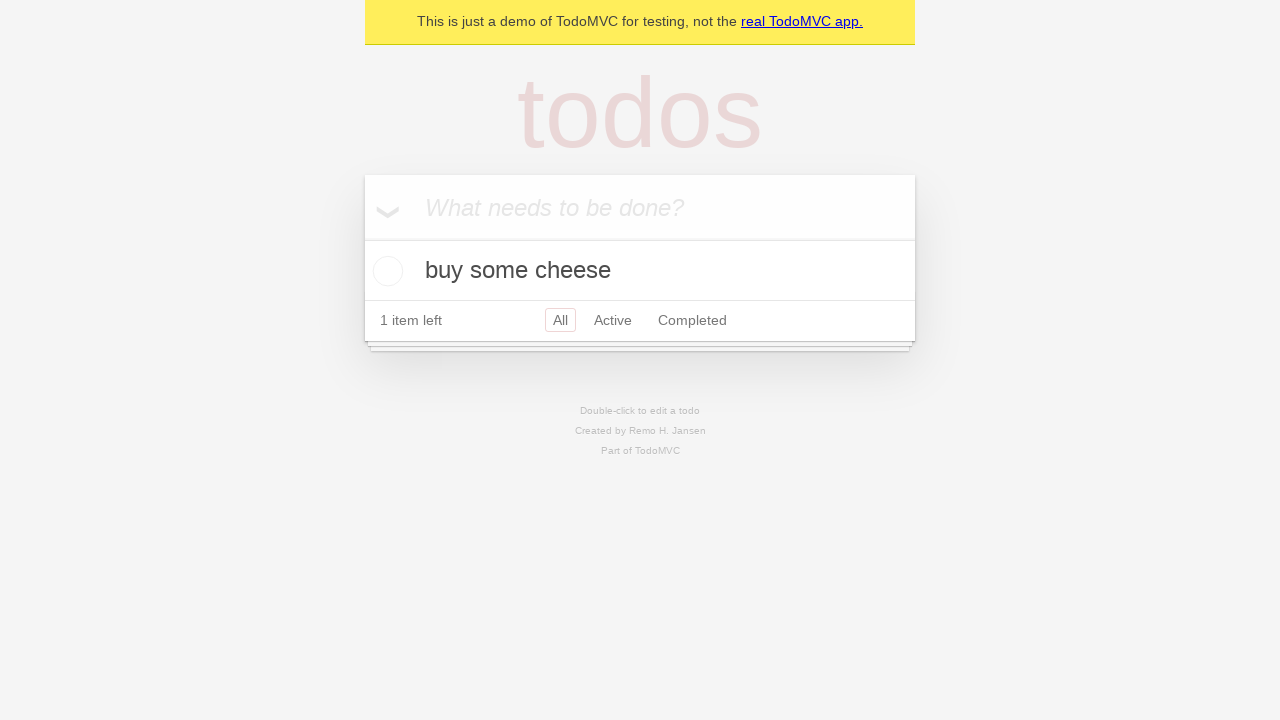

Filled second todo input with 'feed the cat' on internal:attr=[placeholder="What needs to be done?"i]
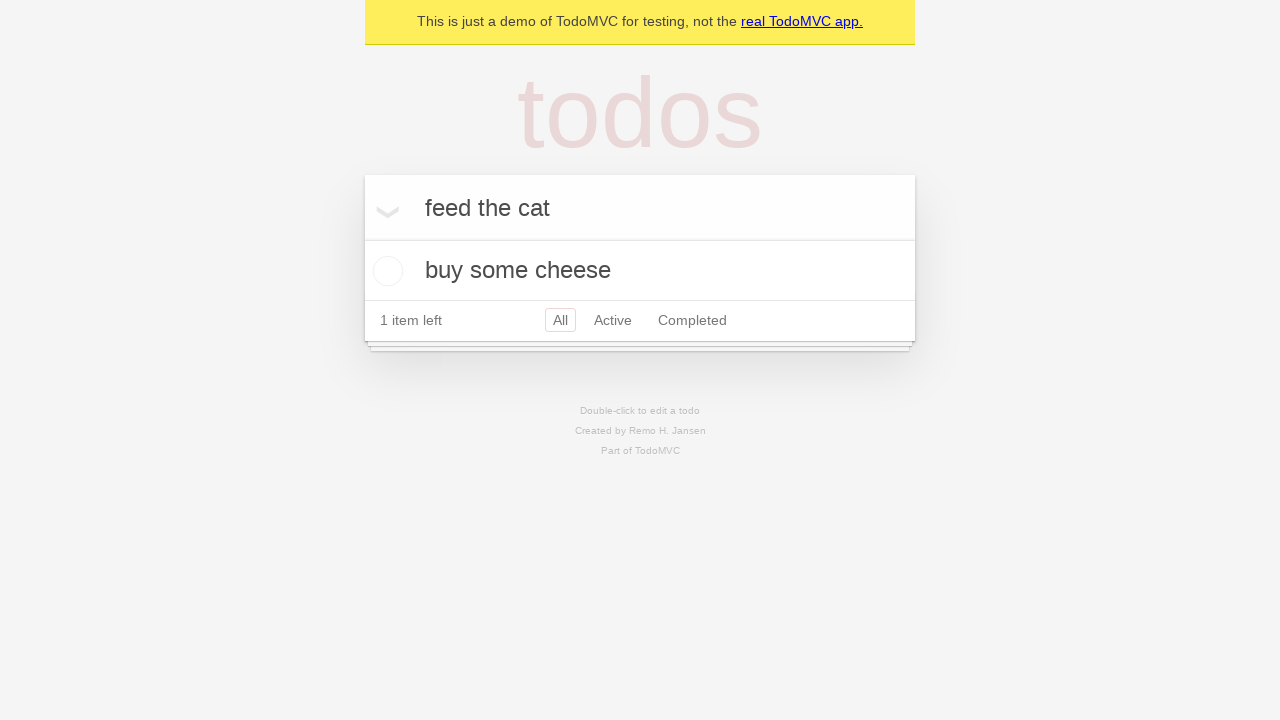

Pressed Enter to create second todo on internal:attr=[placeholder="What needs to be done?"i]
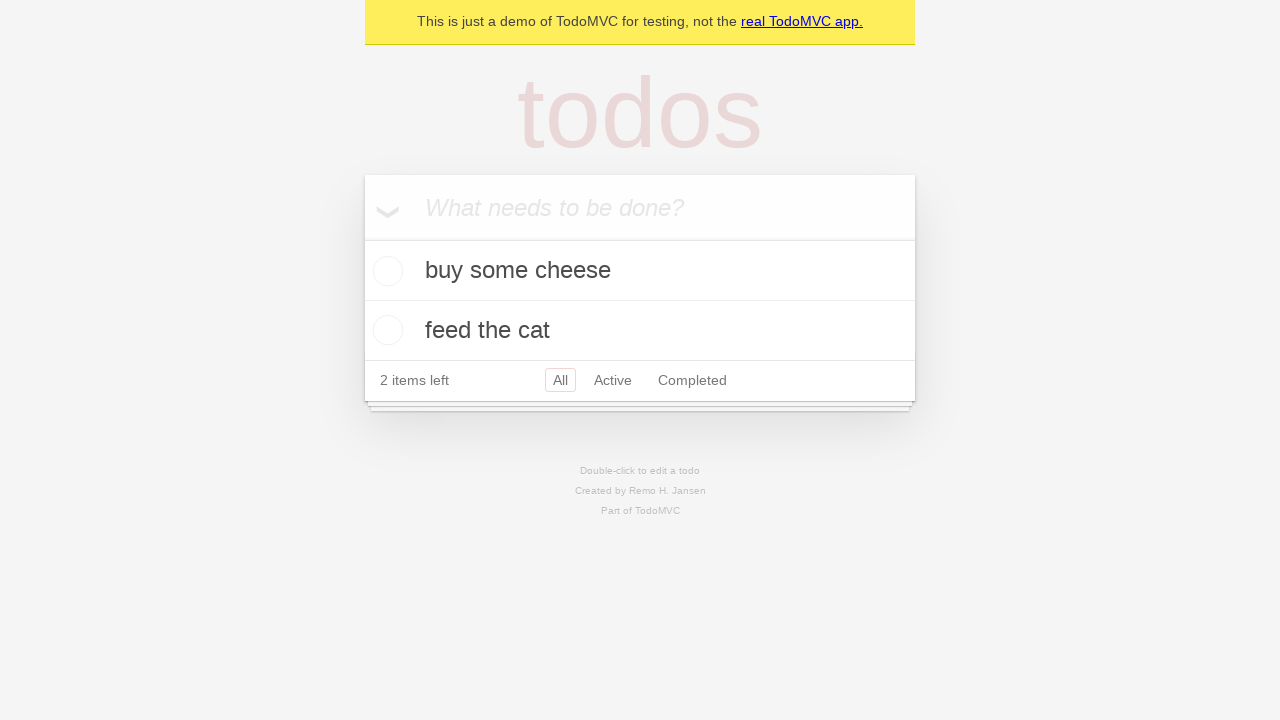

Filled third todo input with 'book a doctors appointment' on internal:attr=[placeholder="What needs to be done?"i]
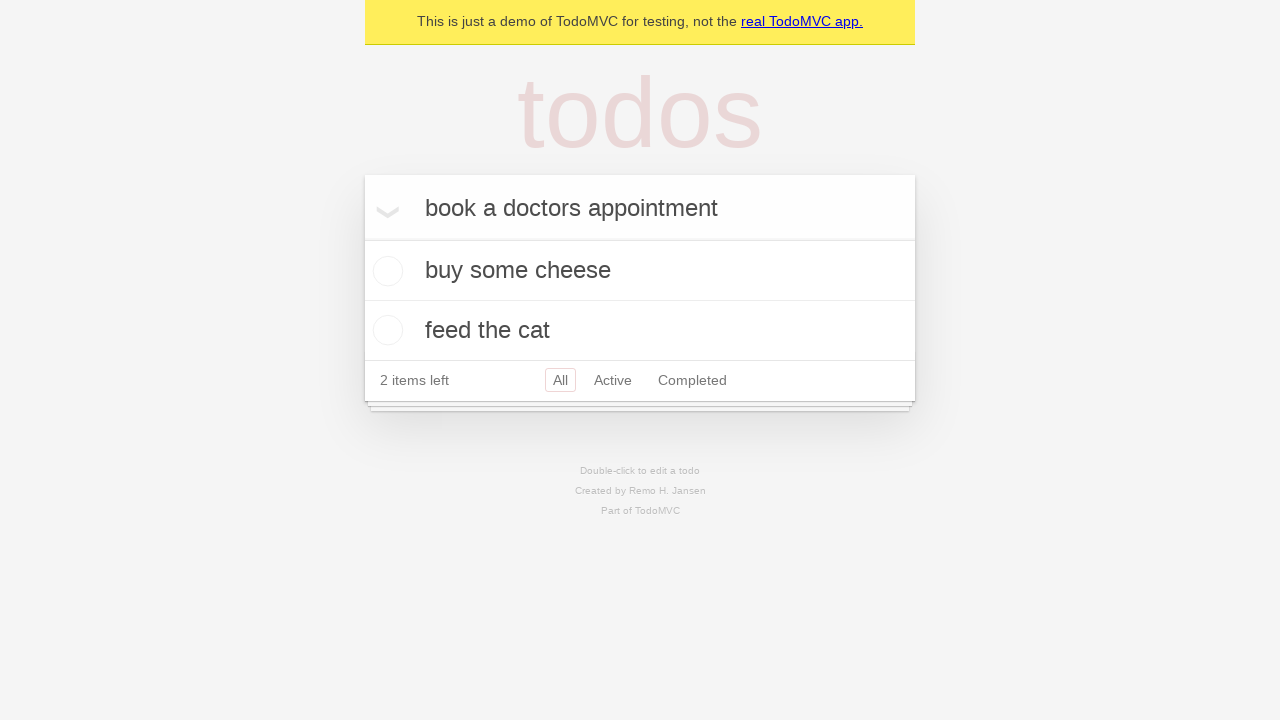

Pressed Enter to create third todo on internal:attr=[placeholder="What needs to be done?"i]
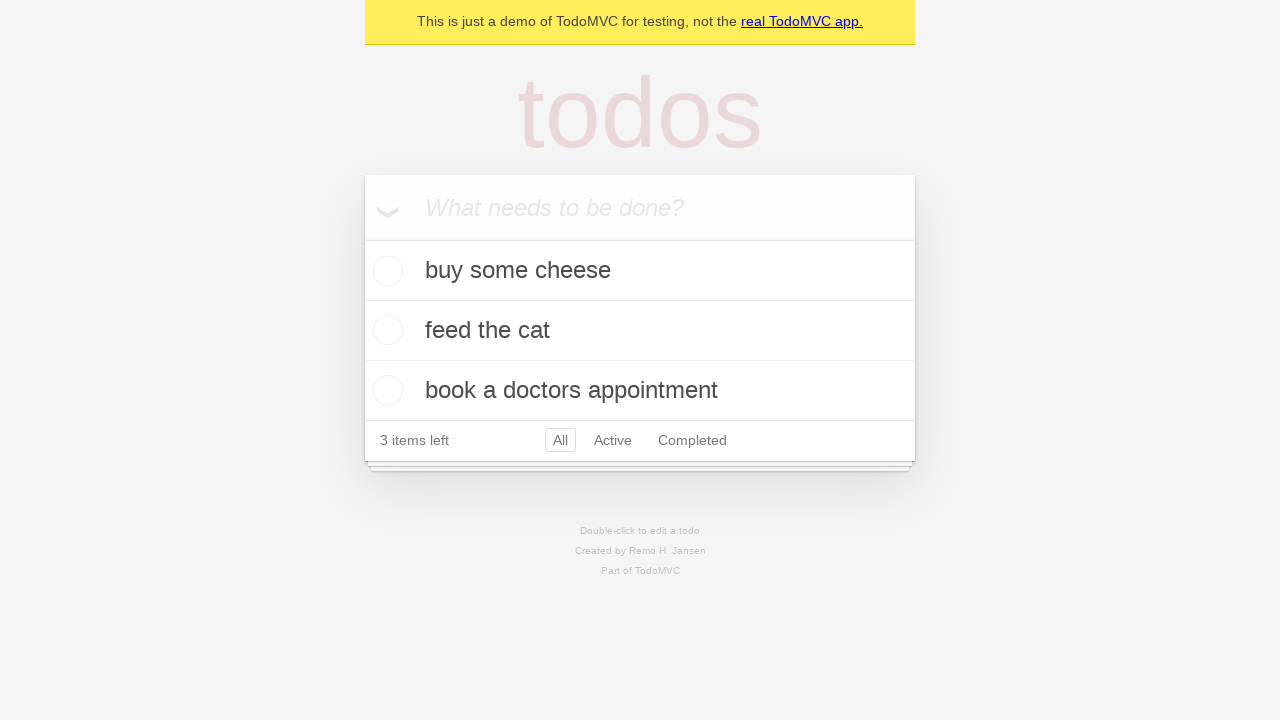

Checked the 'Mark all as complete' toggle to complete all todos at (362, 238) on internal:label="Mark all as complete"i
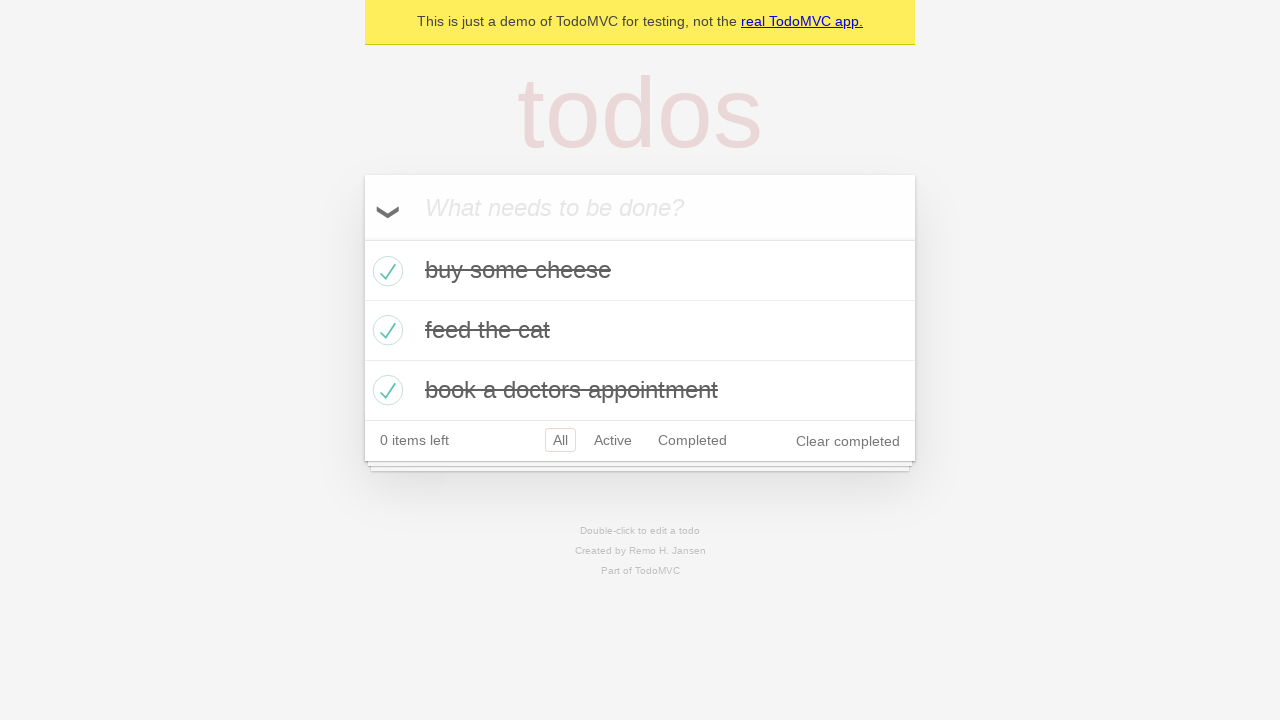

Unchecked the first todo checkbox at (385, 271) on internal:testid=[data-testid="todo-item"s] >> nth=0 >> internal:role=checkbox
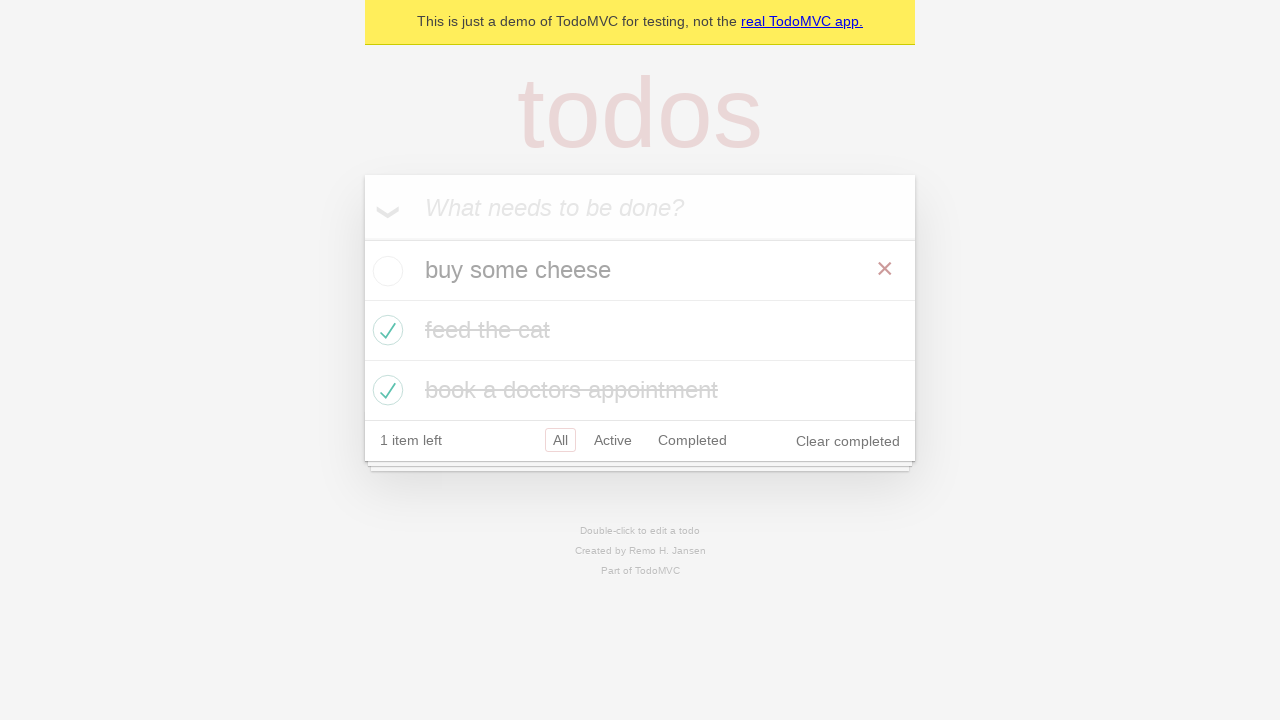

Re-checked the first todo checkbox at (385, 271) on internal:testid=[data-testid="todo-item"s] >> nth=0 >> internal:role=checkbox
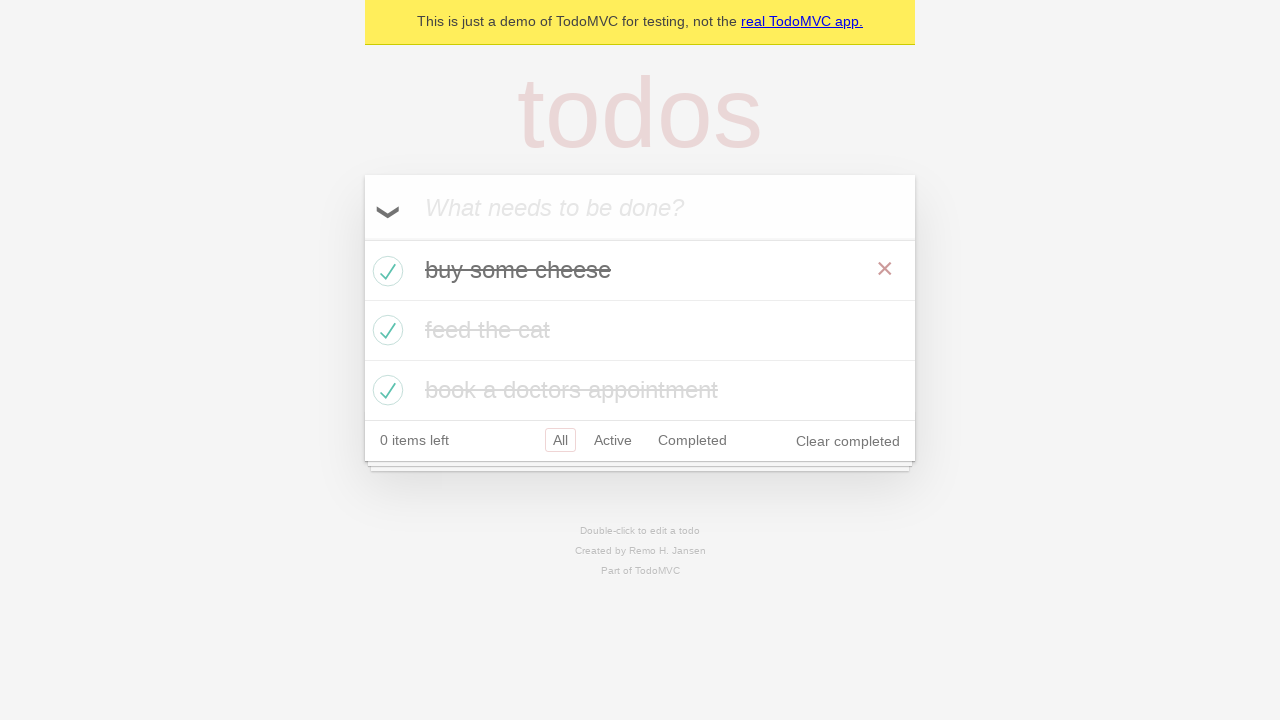

Waited for todo items state to update
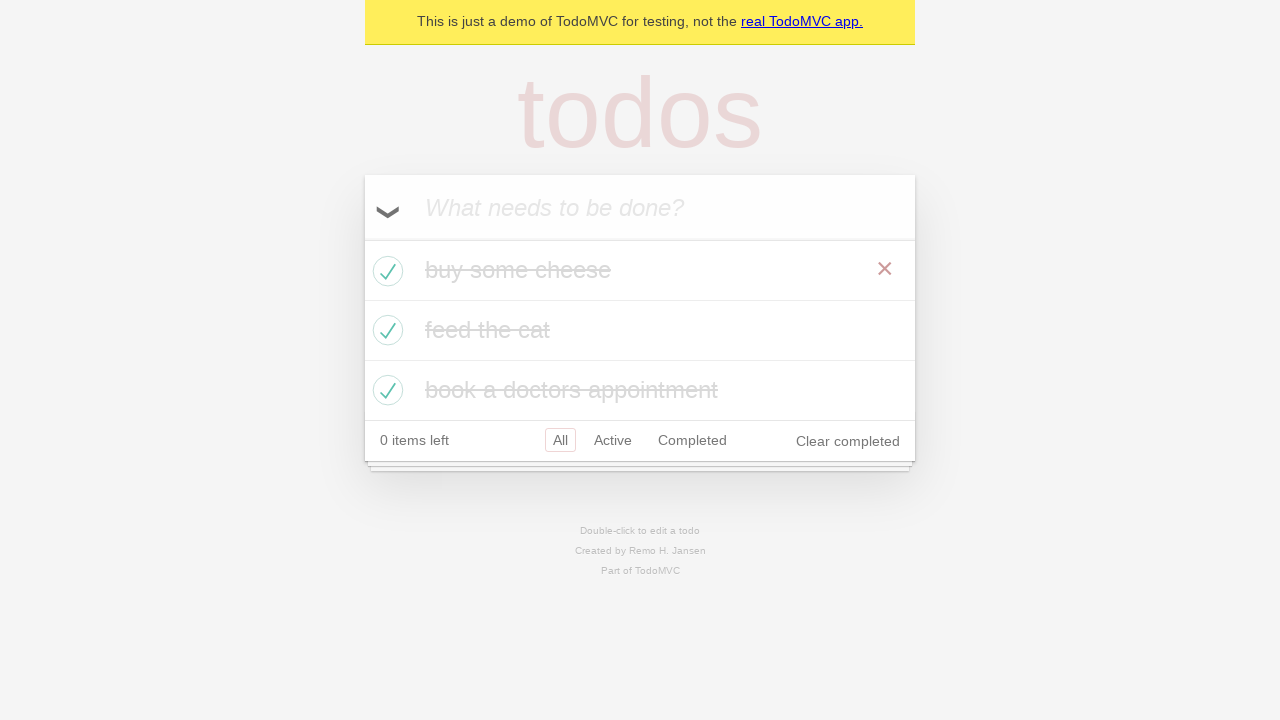

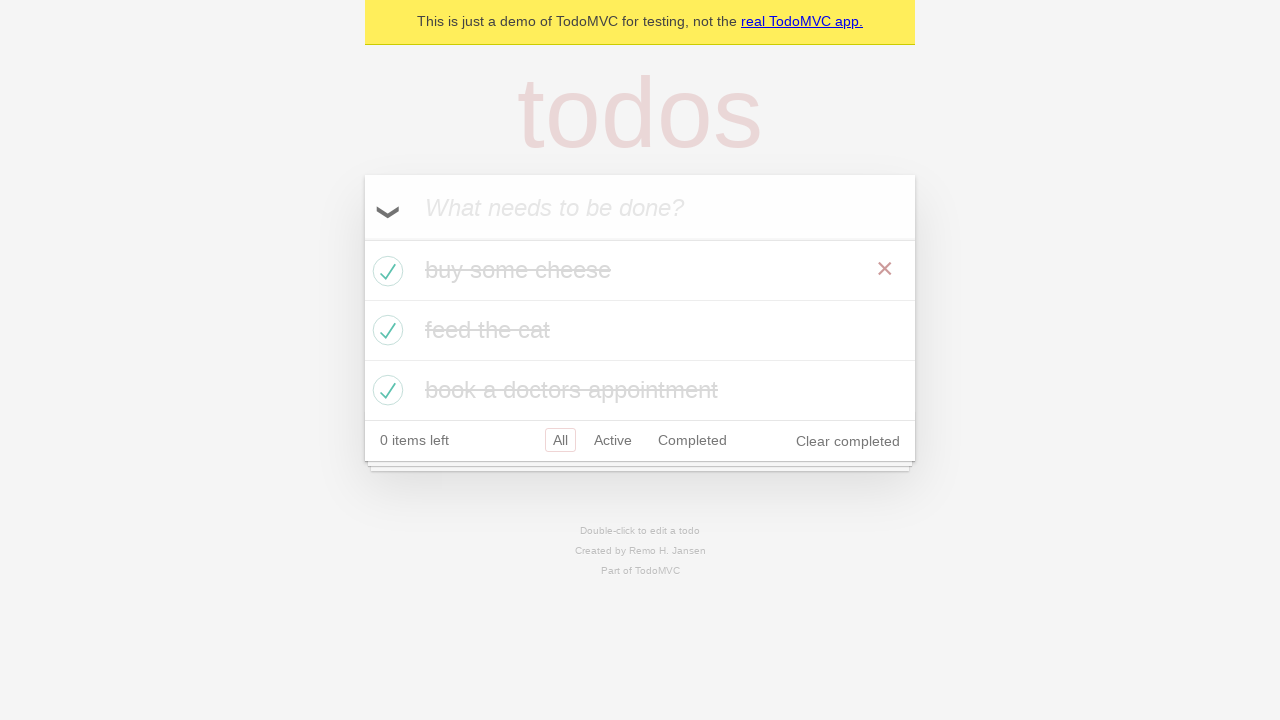